Tests file download functionality by navigating to a file download page and clicking on a download link to download a test cases document.

Starting URL: https://testcenter.techproeducation.com/index.php?page=file-download

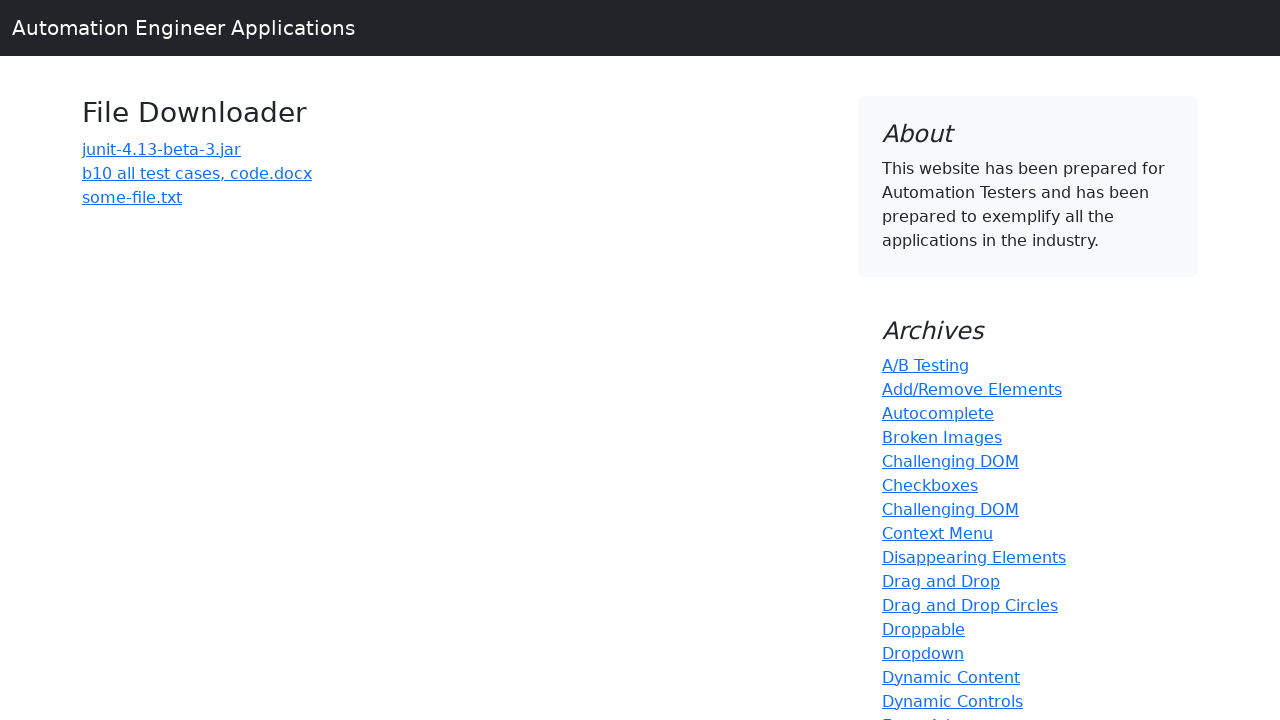

Clicked on 'b10 all test cases' download link at (197, 173) on text=b10 all test cases
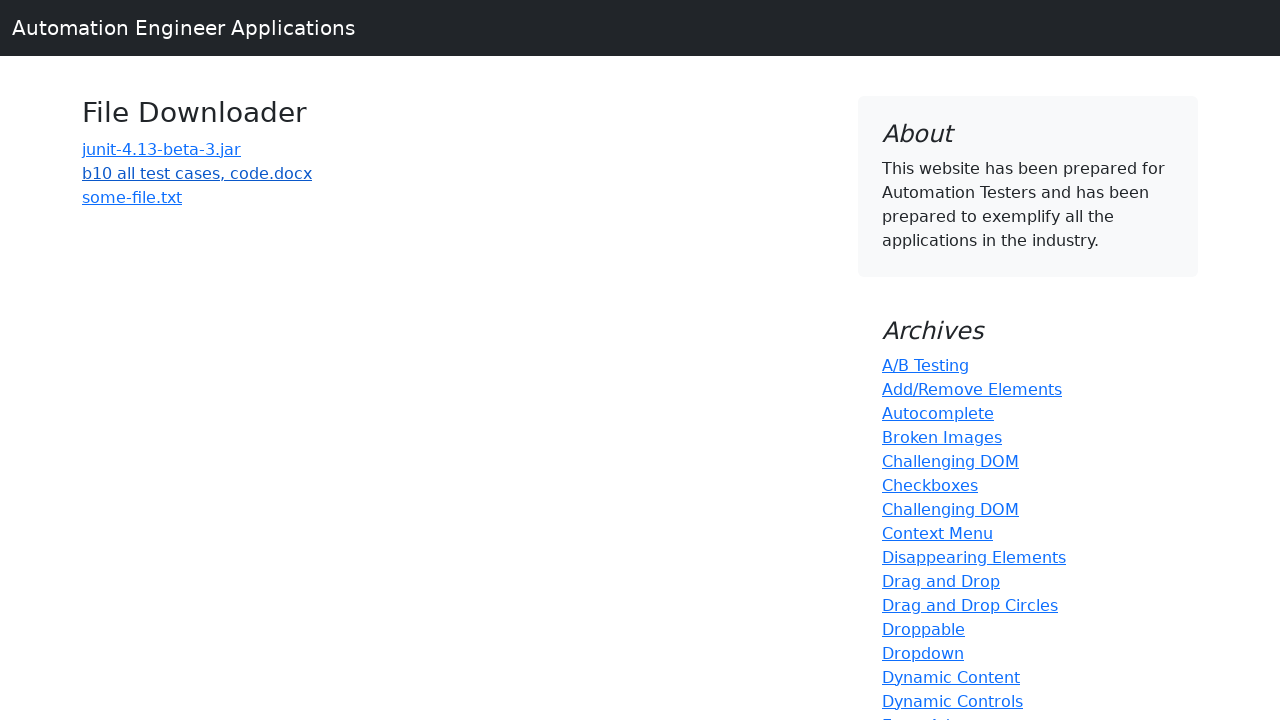

Download completed and file object captured
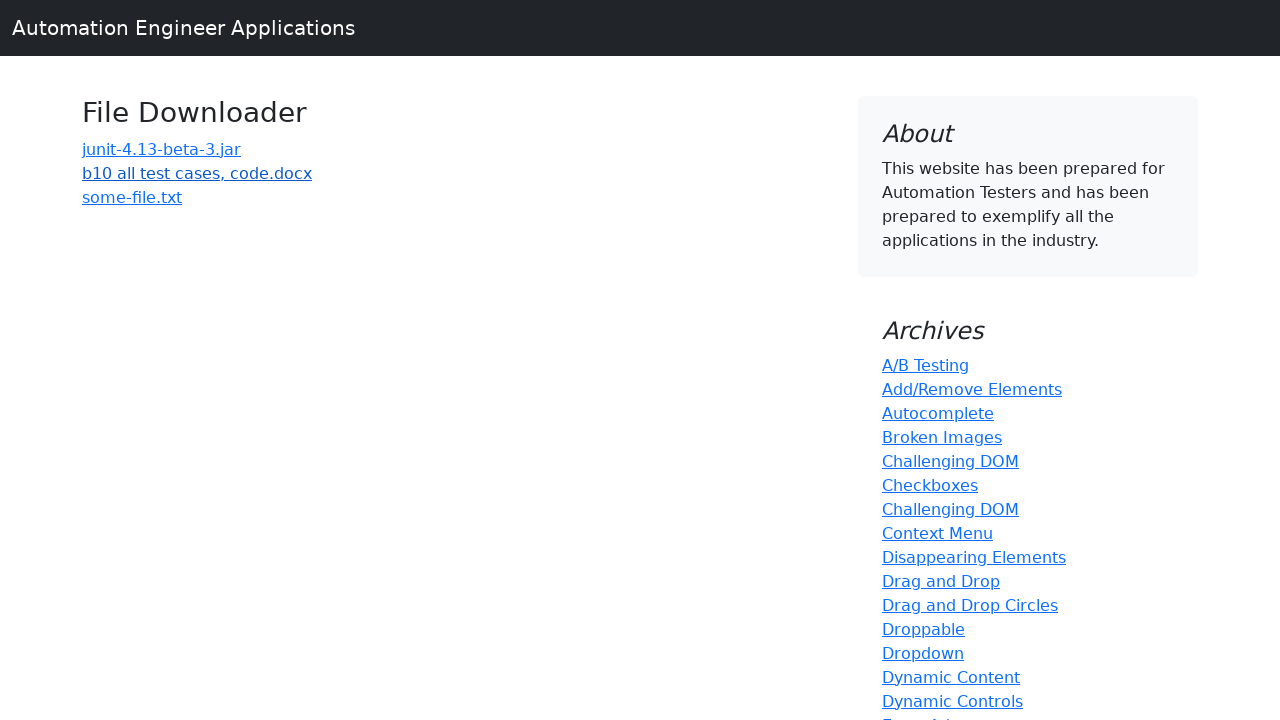

Verified that downloaded file has a valid filename
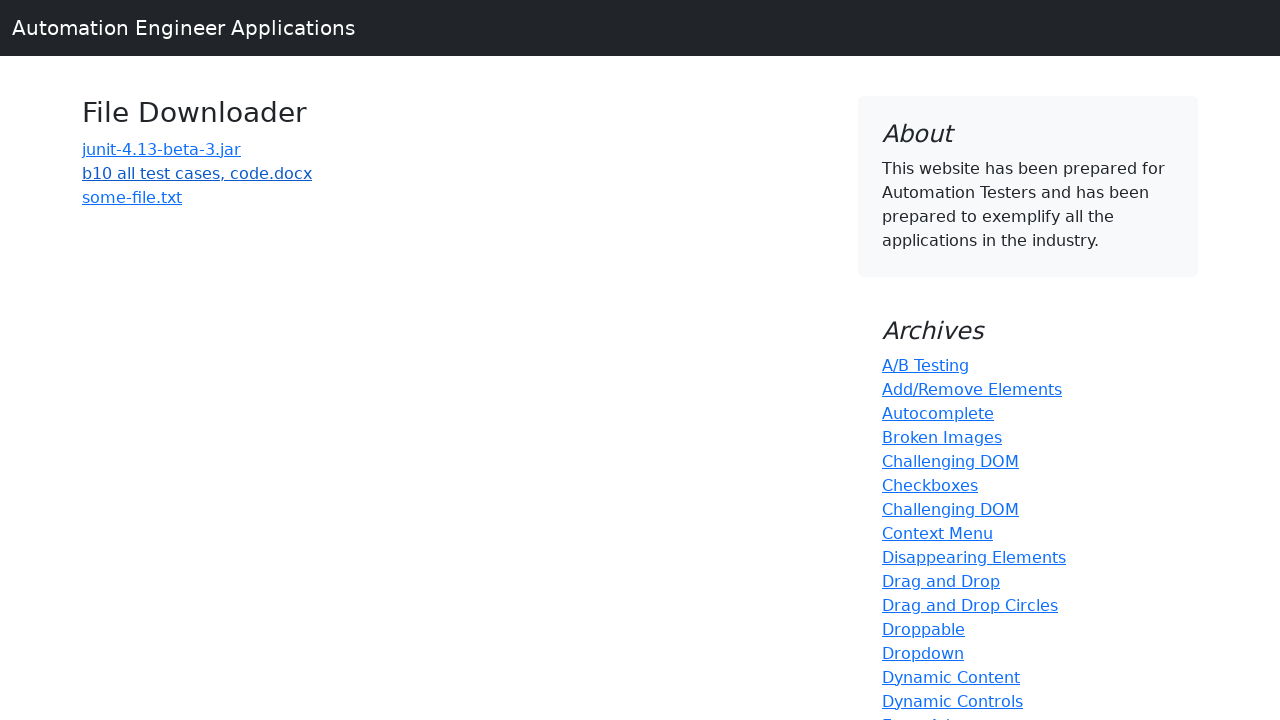

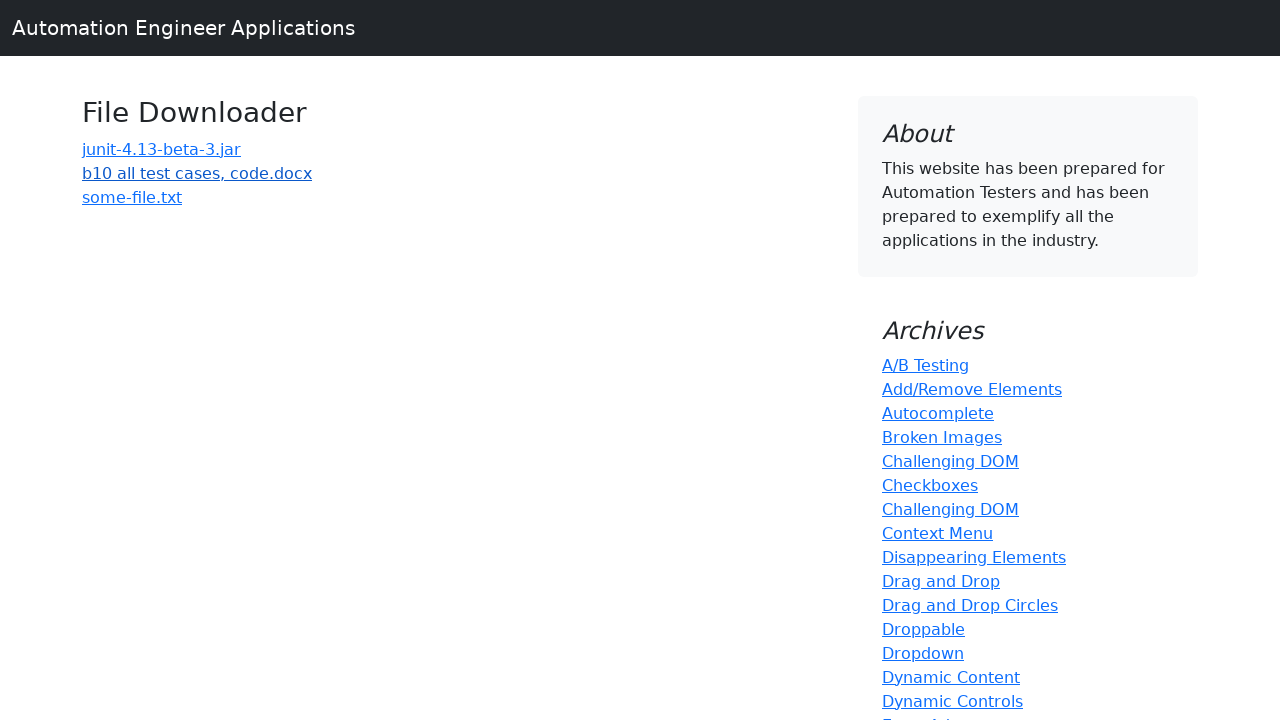